Verifies that the University of Pittsburgh logo image exists on the homepage.

Starting URL: https://www.pitt.edu/

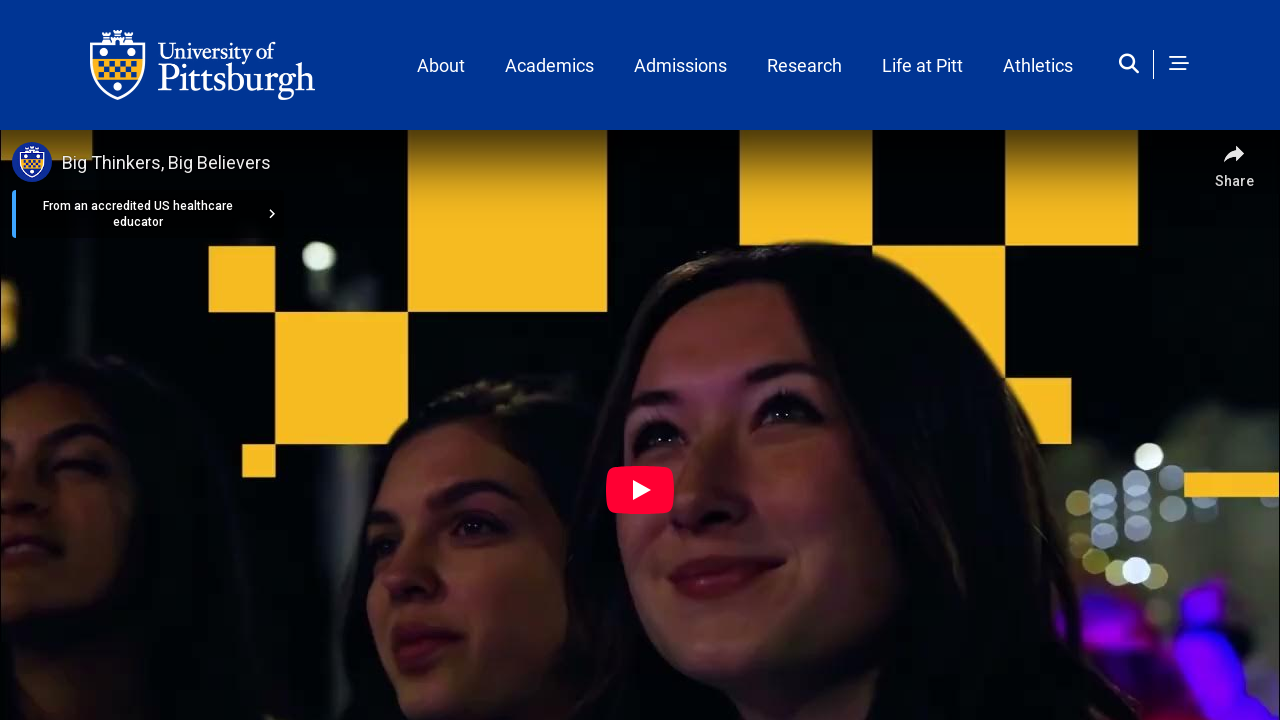

Navigated to University of Pittsburgh homepage
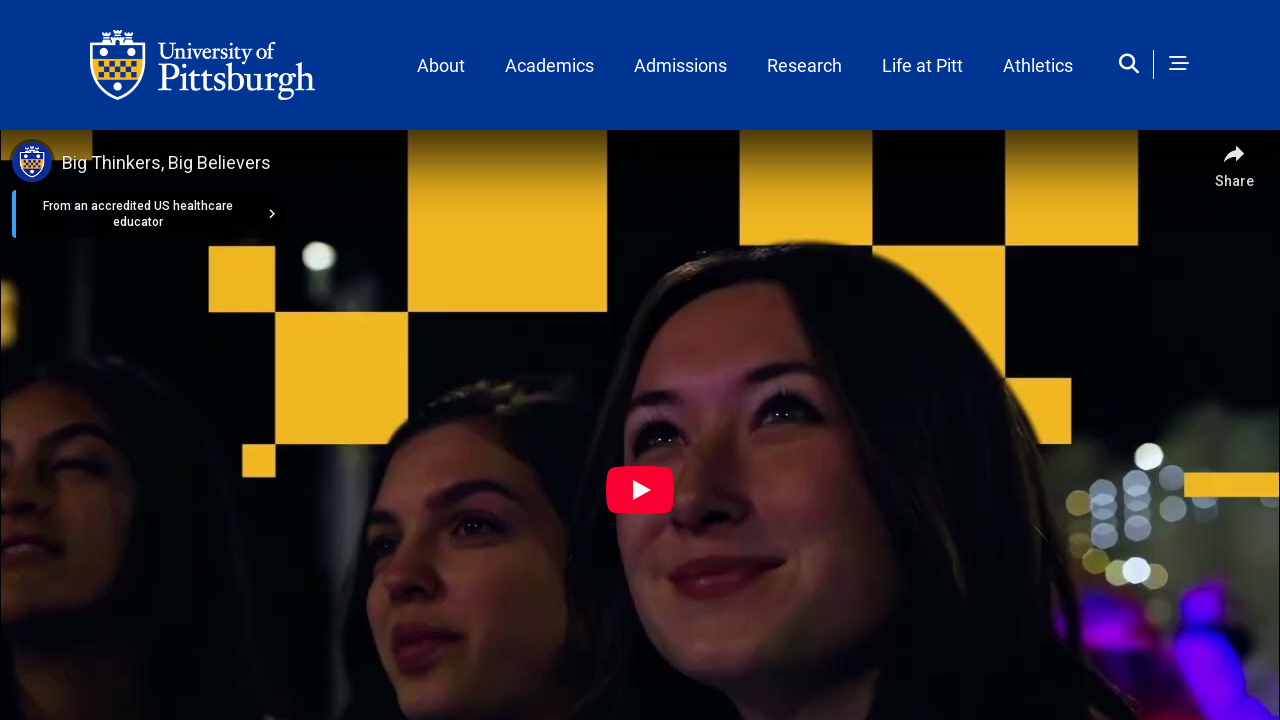

Located University of Pittsburgh logo image element
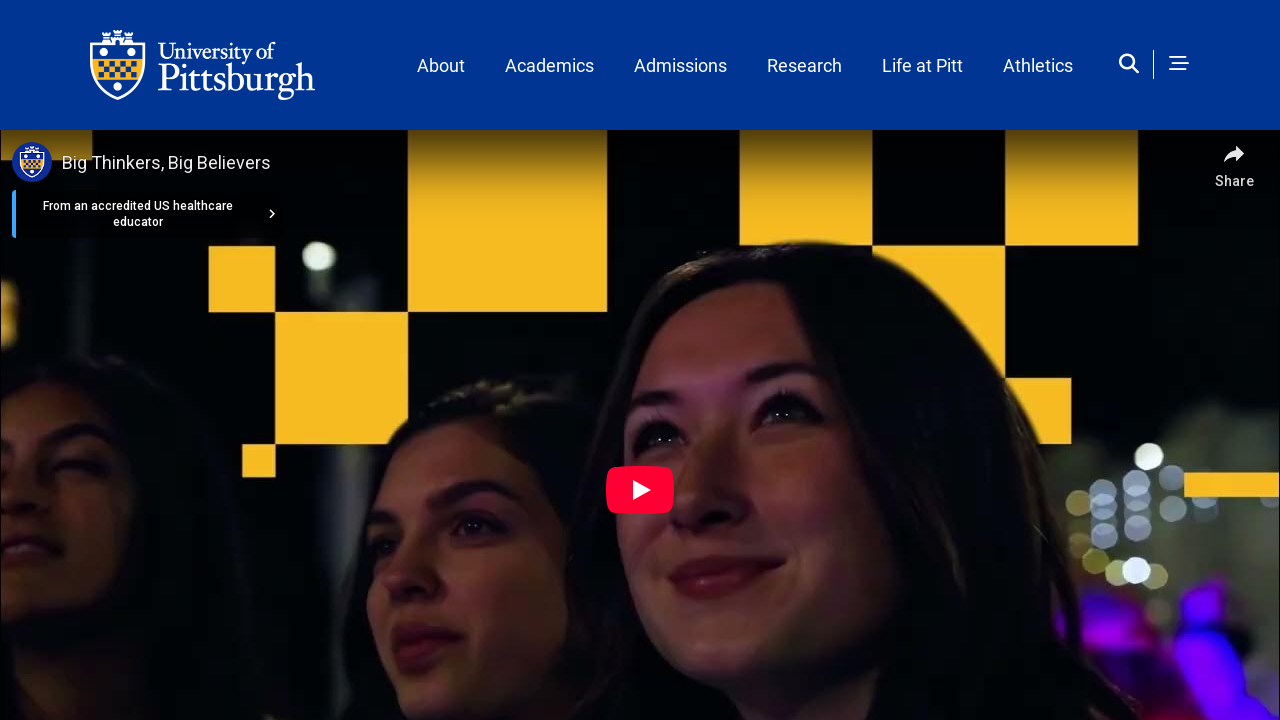

Verified that University of Pittsburgh logo exists on homepage
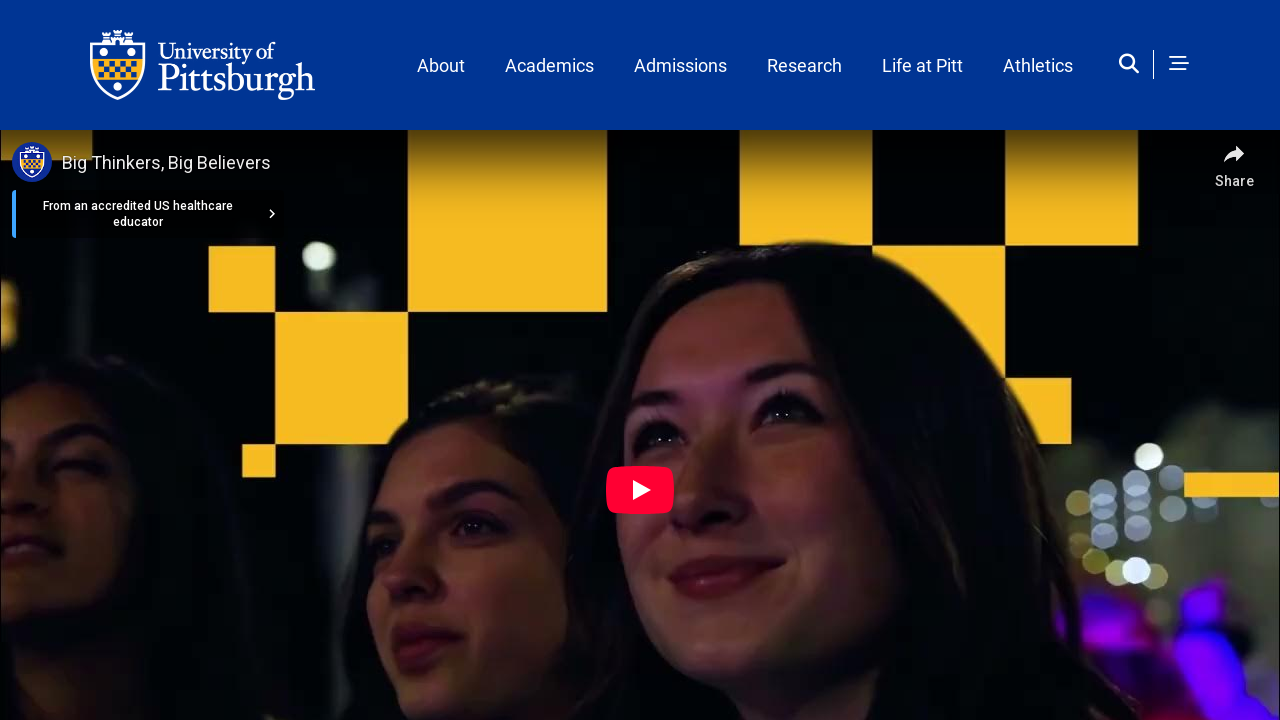

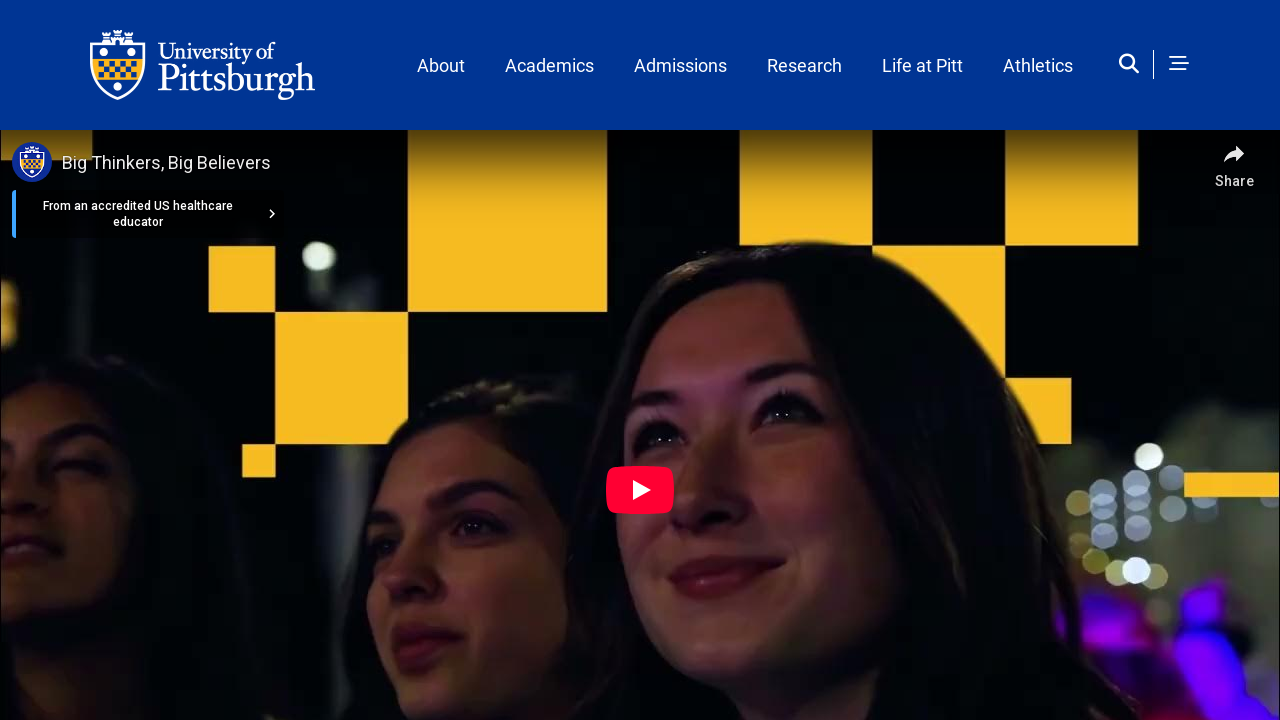